Tests the add-to-cart functionality on a demo e-commerce site by clicking the add to cart button for a product and verifying the product appears in the cart with the correct name.

Starting URL: https://bstackdemo.com/

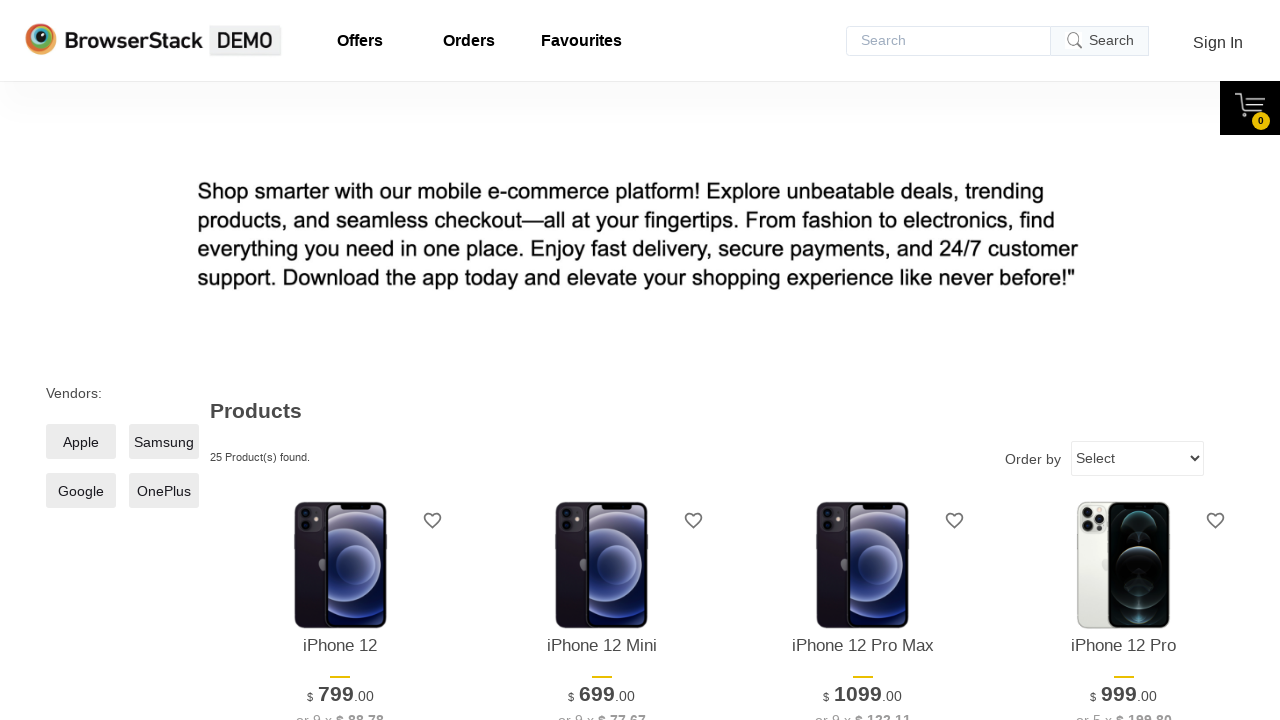

Page title loaded and contains 'StackDemo'
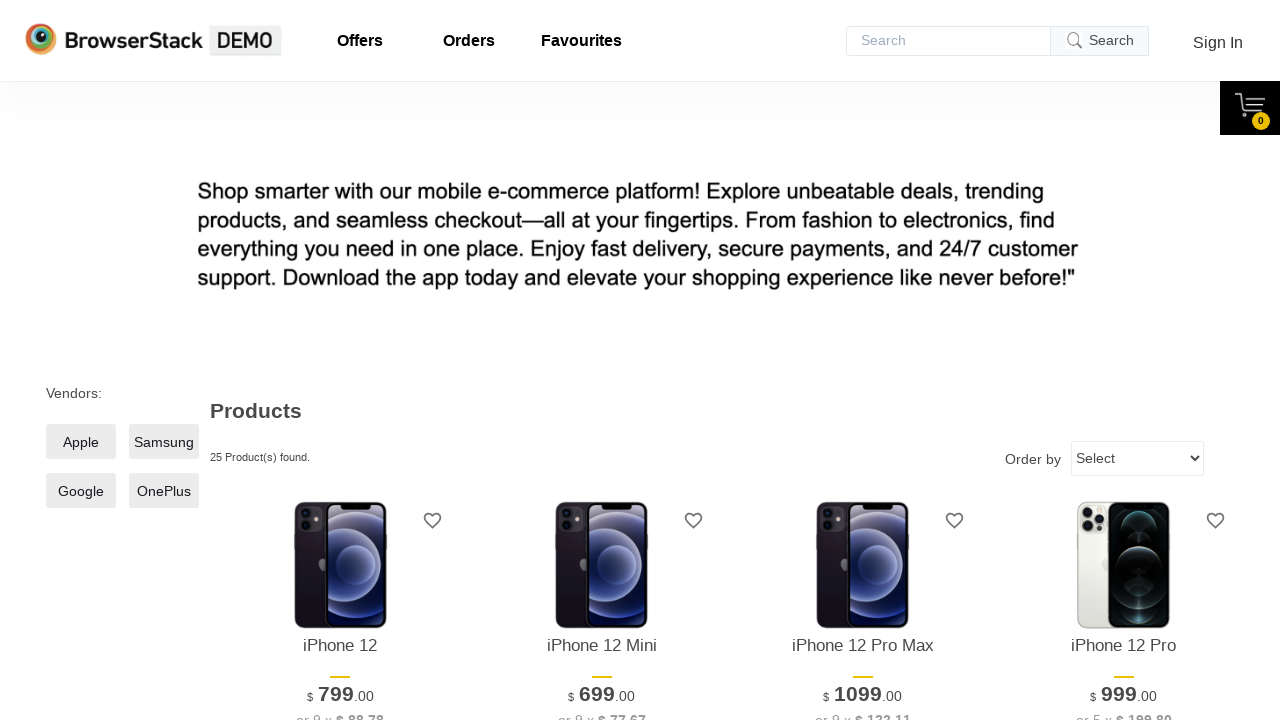

Retrieved product name from first product: 'iPhone 12'
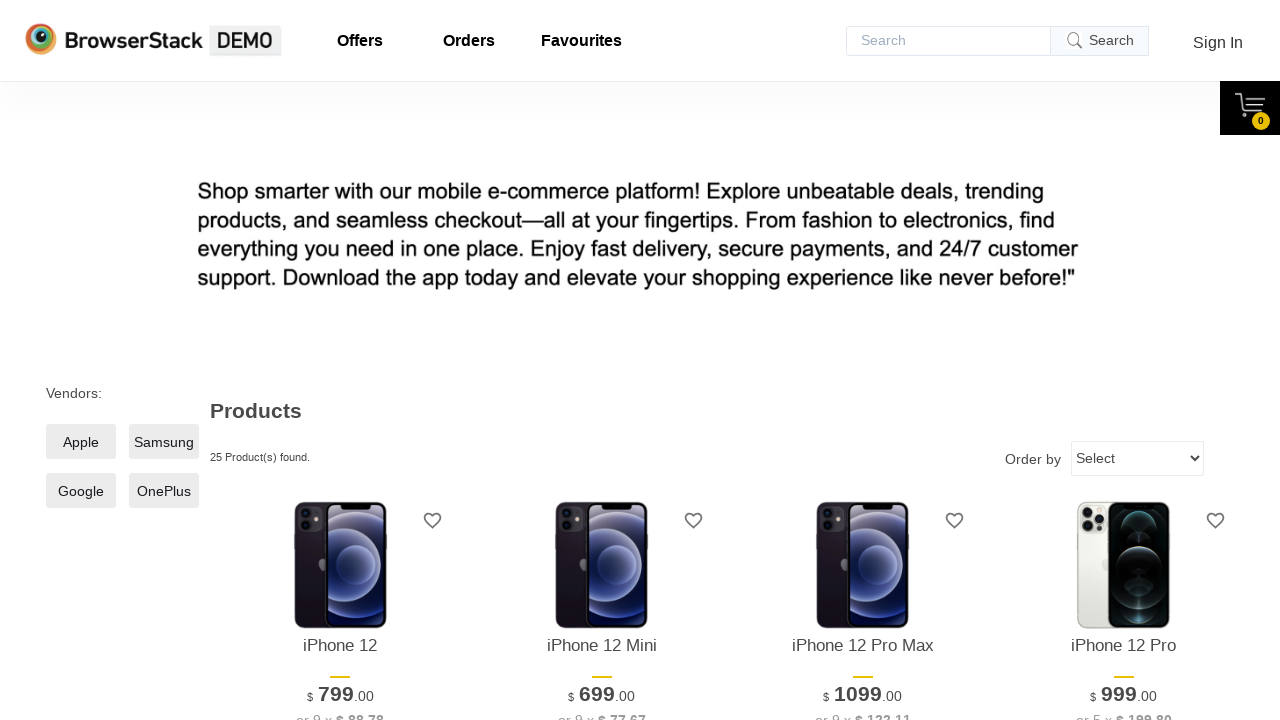

Clicked 'Add to cart' button for the first product at (340, 361) on xpath=//*[@id="1"]/div[4]
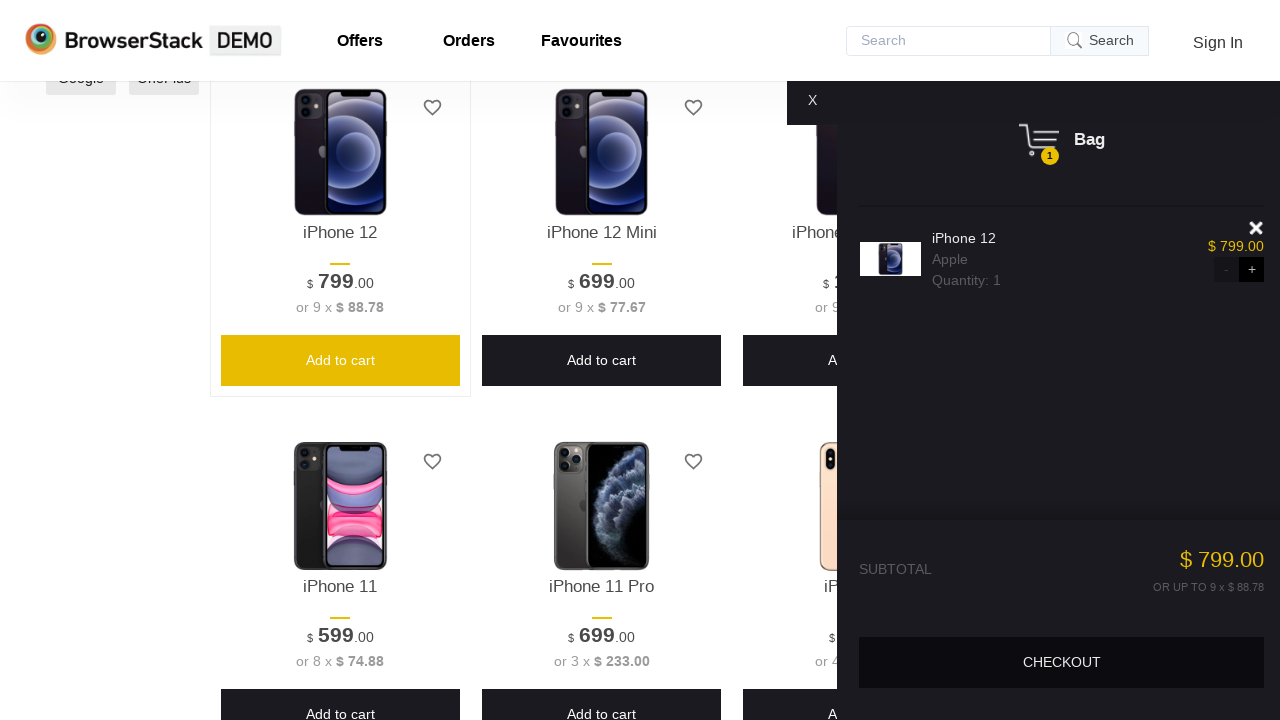

Cart pane displayed
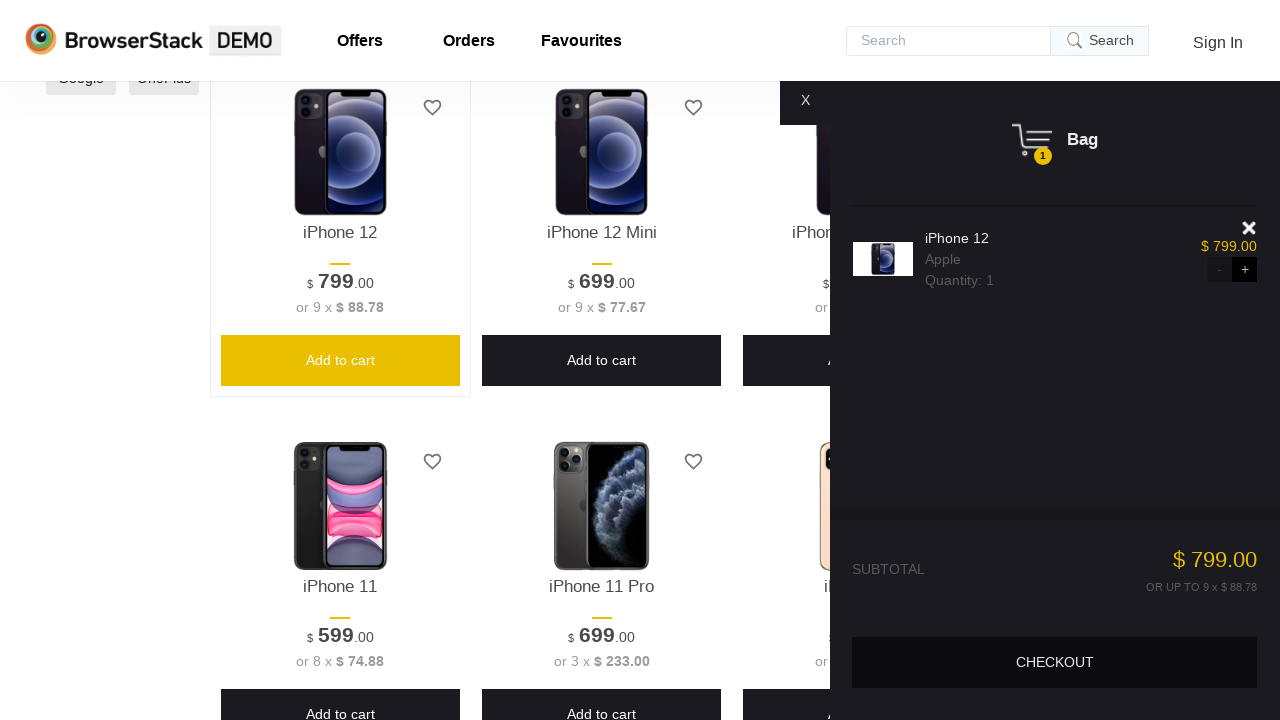

Retrieved product name from cart: 'iPhone 12'
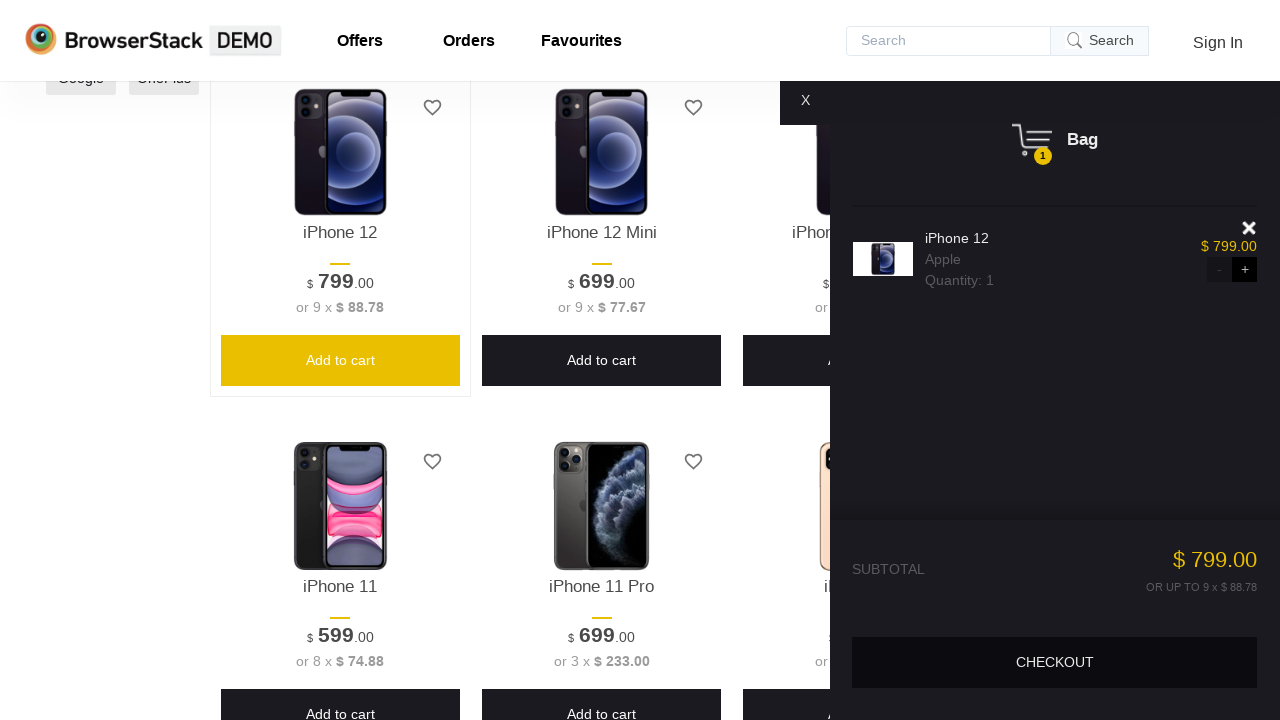

Verified that product in cart matches the product added
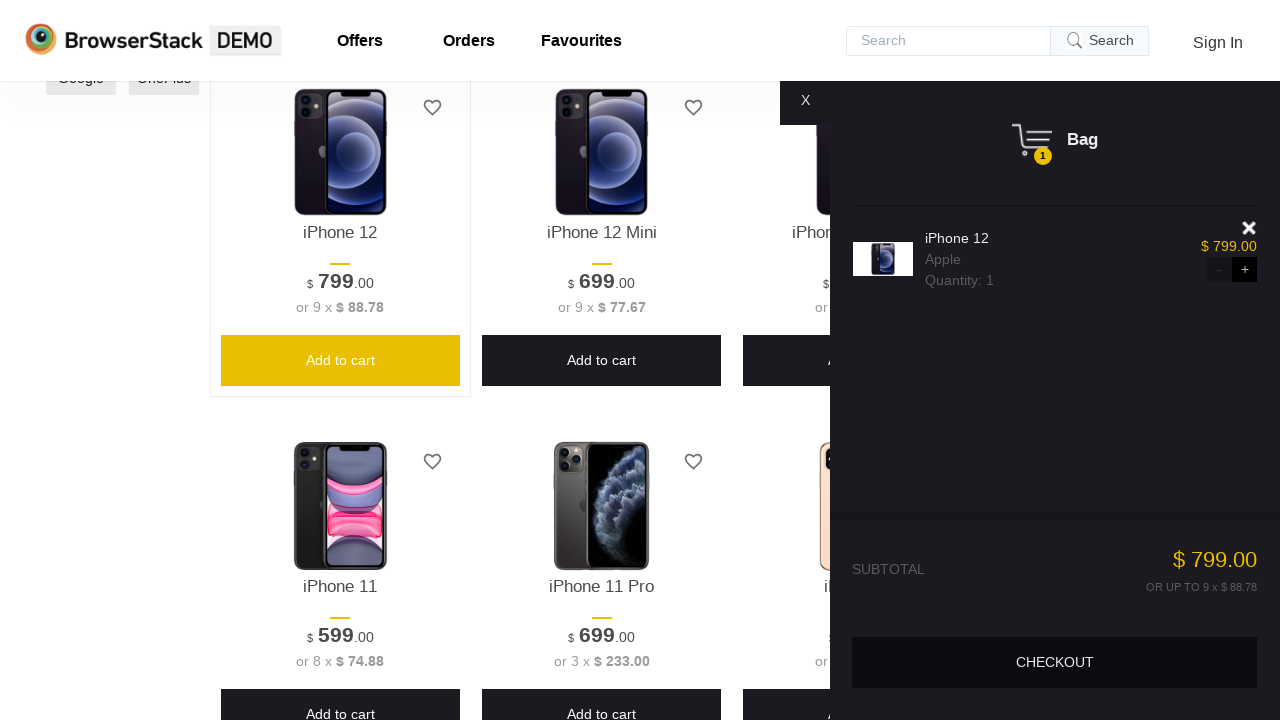

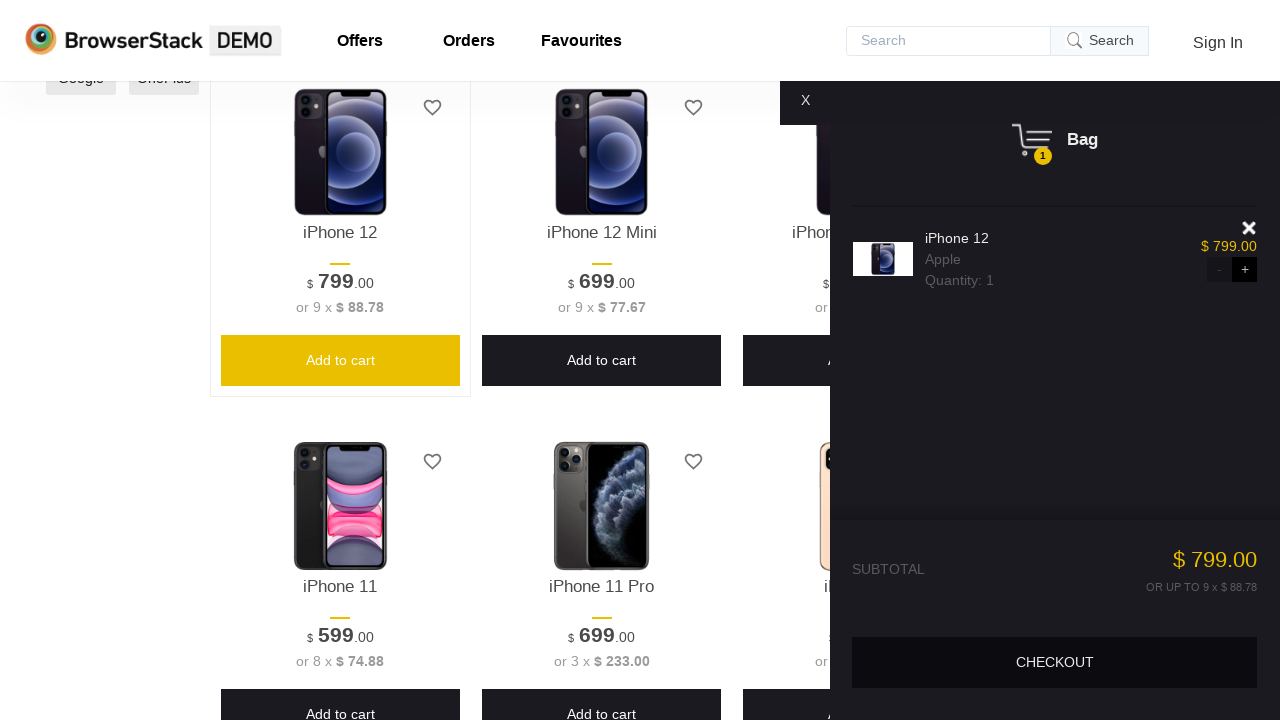